Tests dismissing a confirmation dialog by clicking the confirm button and dismissing the dialog

Starting URL: https://demoqa.com/alerts

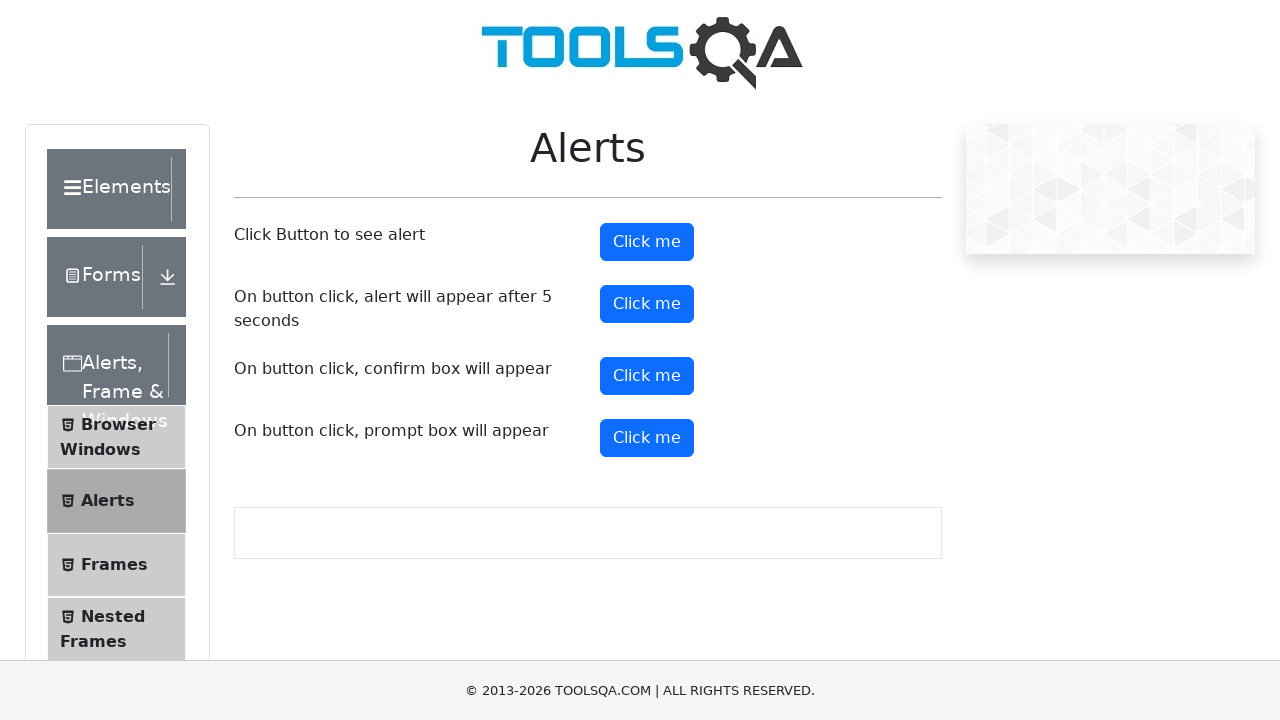

Clicked the confirm button to trigger the confirmation dialog at (647, 376) on #confirmButton
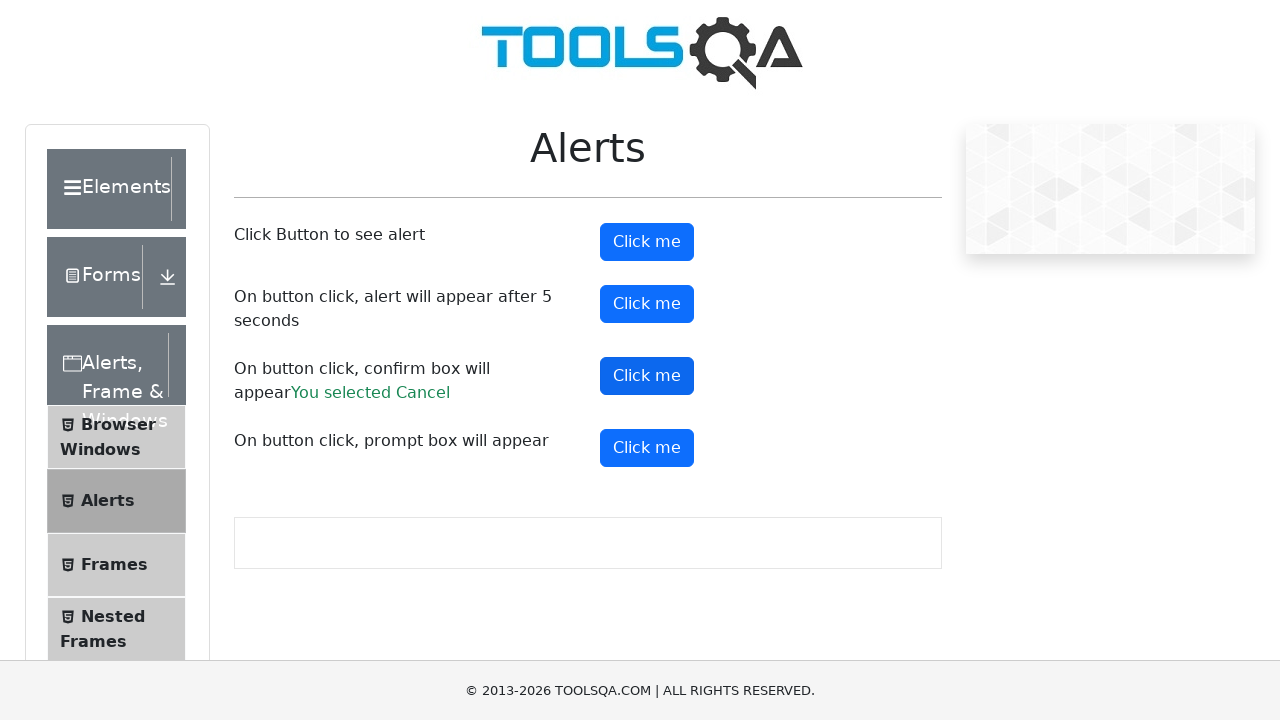

Set up dialog handler to dismiss the confirmation dialog
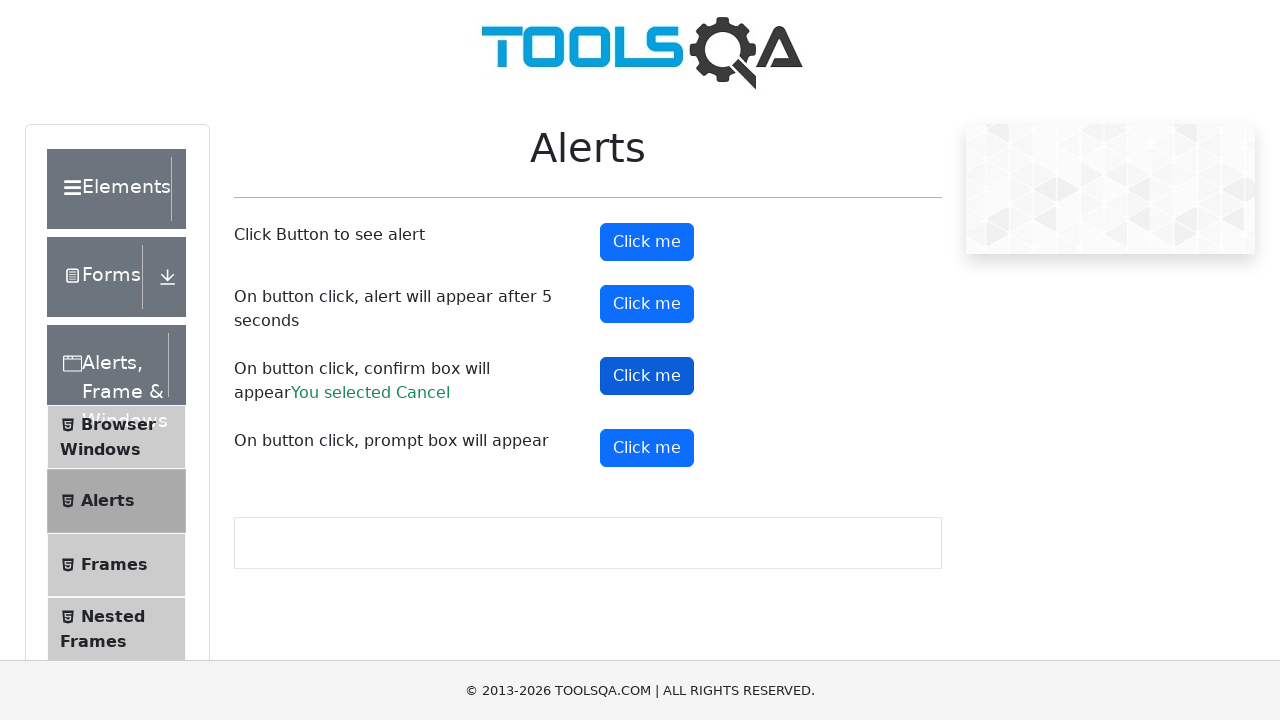

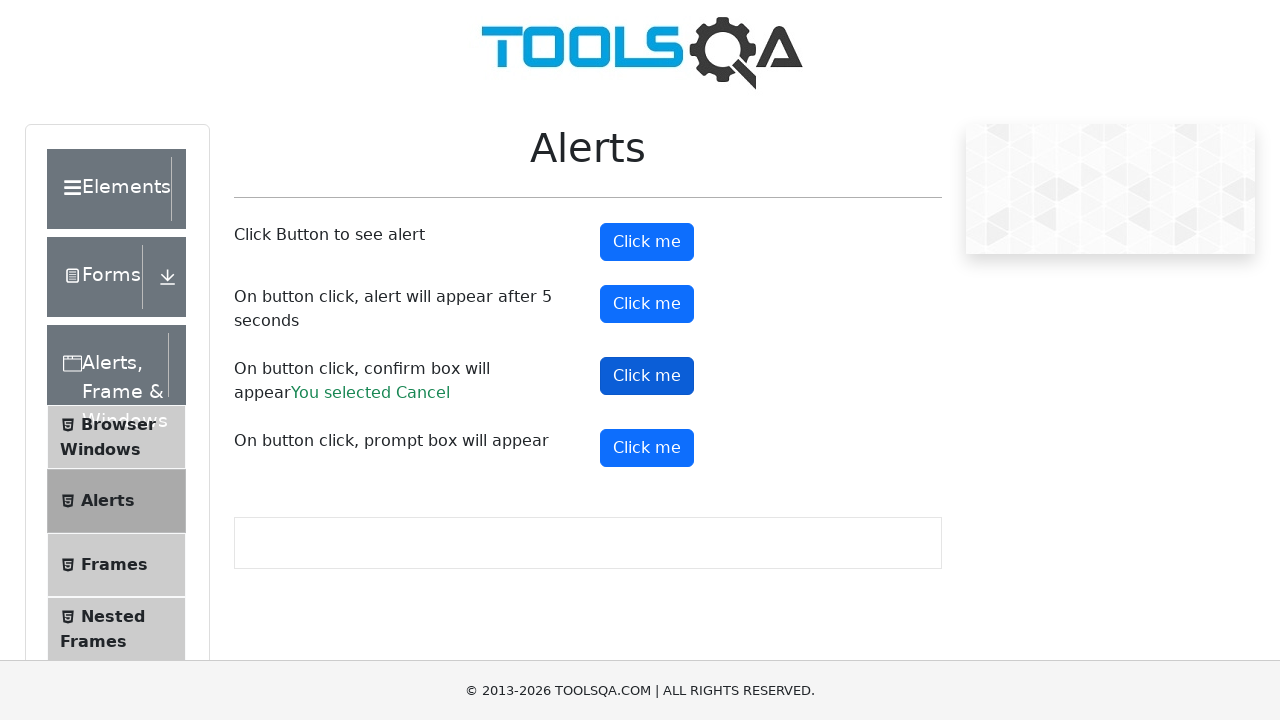